Tests network request interception by blocking API requests matching "*GetBook*" pattern and then navigating to the Library page to observe the behavior when those requests fail

Starting URL: https://rahulshettyacademy.com/angularAppdemo/

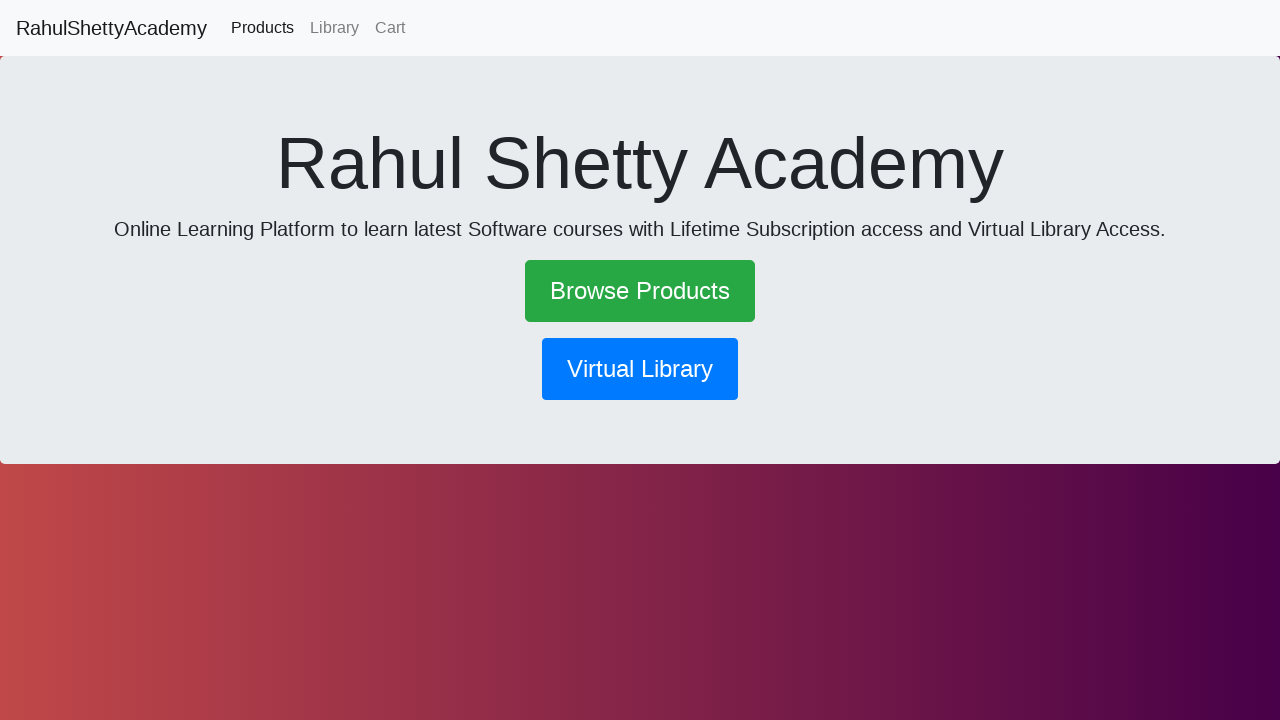

Set up route interception to block and fail requests matching *GetBook* pattern
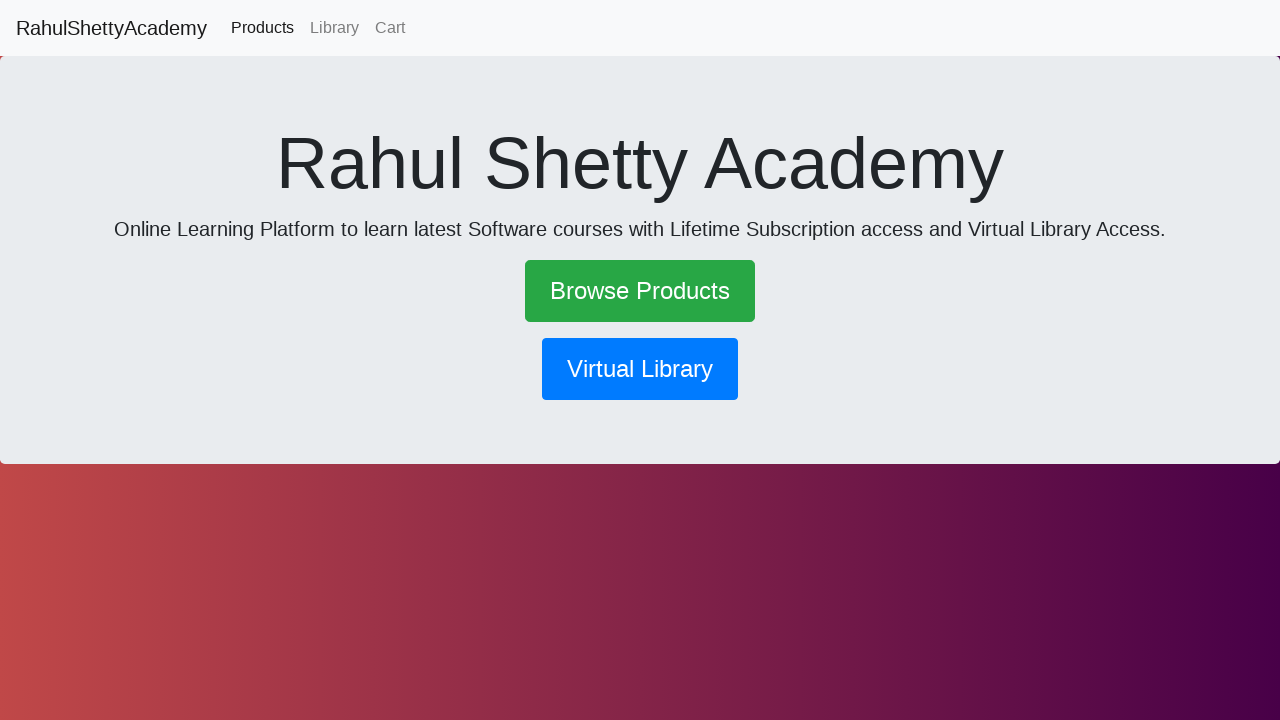

Navigated to https://rahulshettyacademy.com/angularAppdemo/
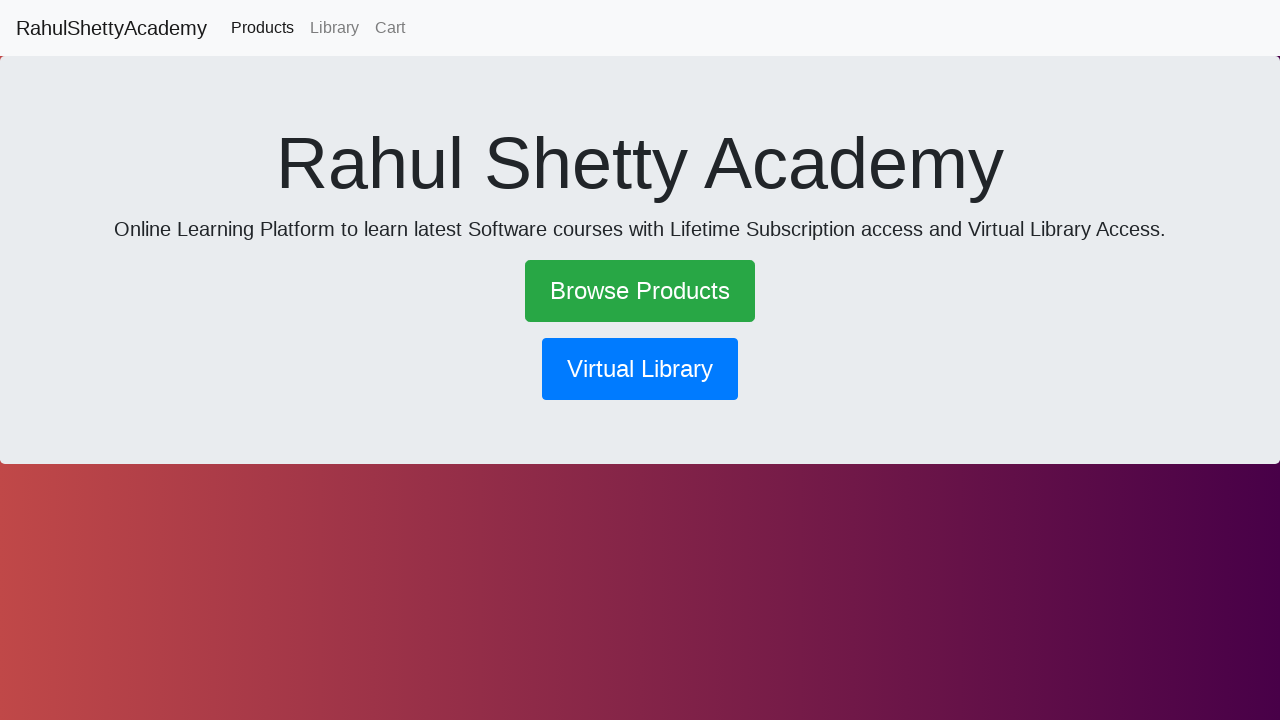

Page reached networkidle state
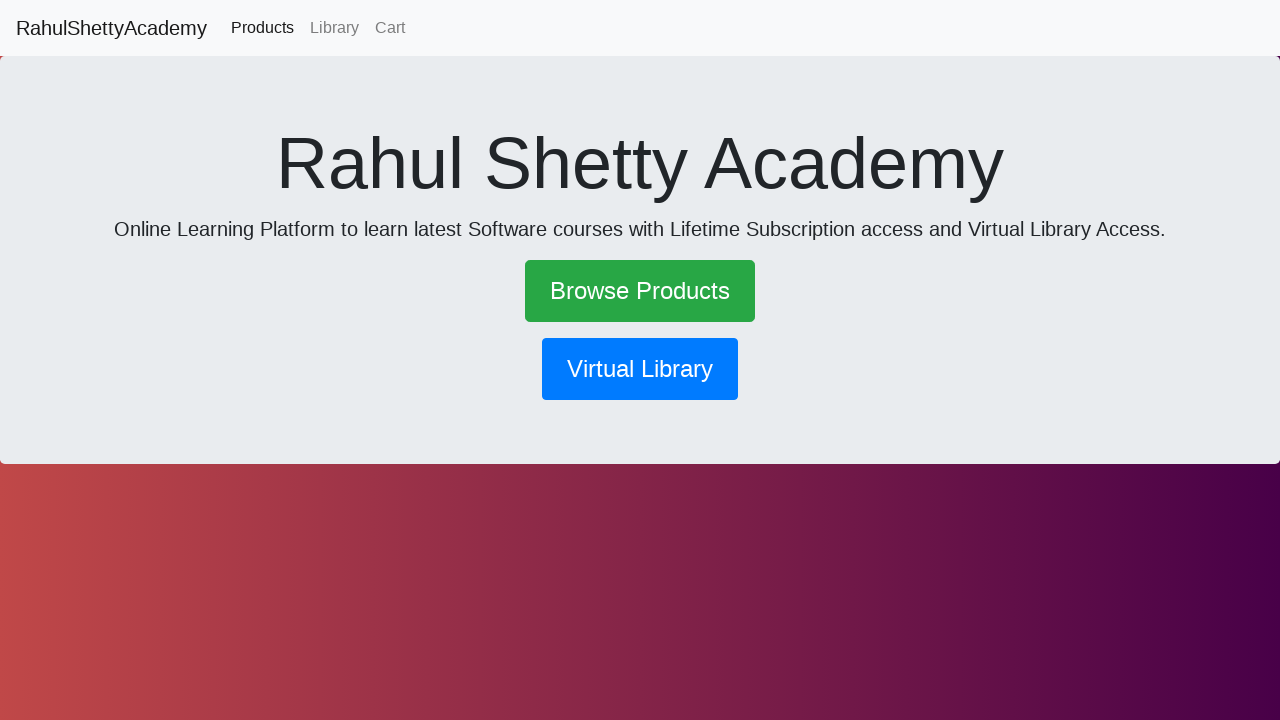

Clicked on Library link at (334, 28) on xpath=//a[text()='Library']
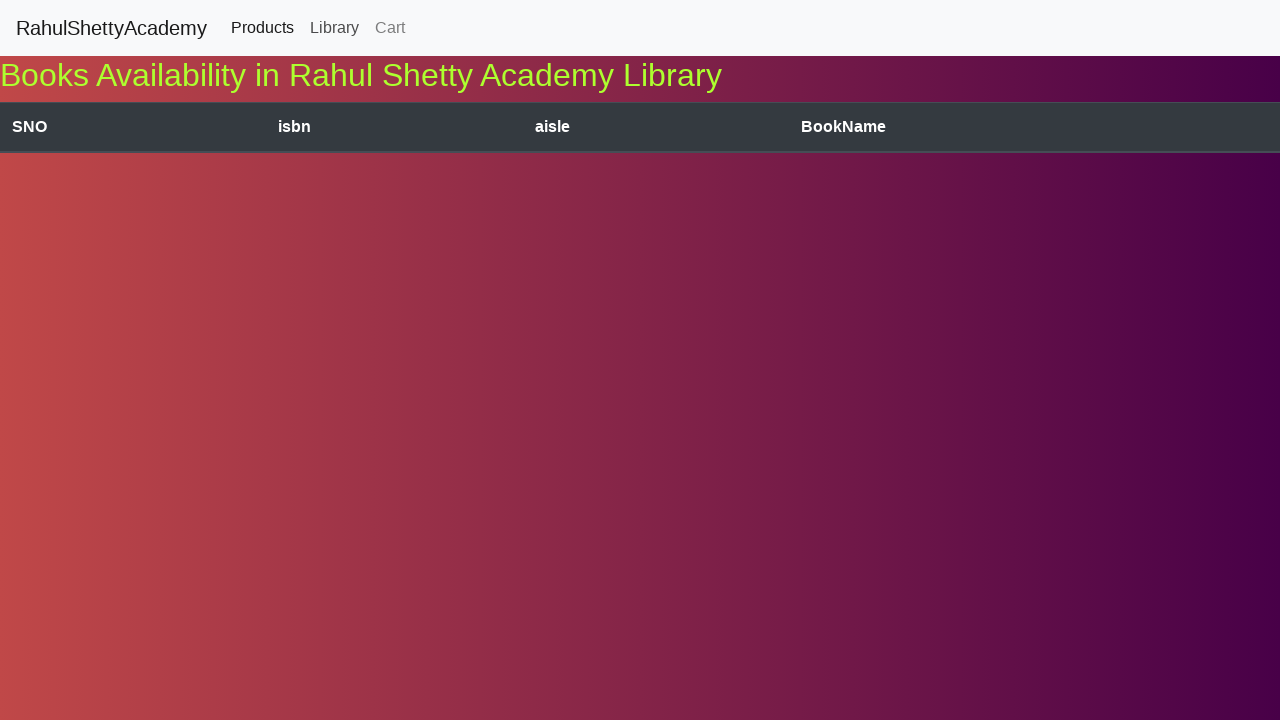

Waited 2 seconds to observe behavior of blocked GetBook API requests
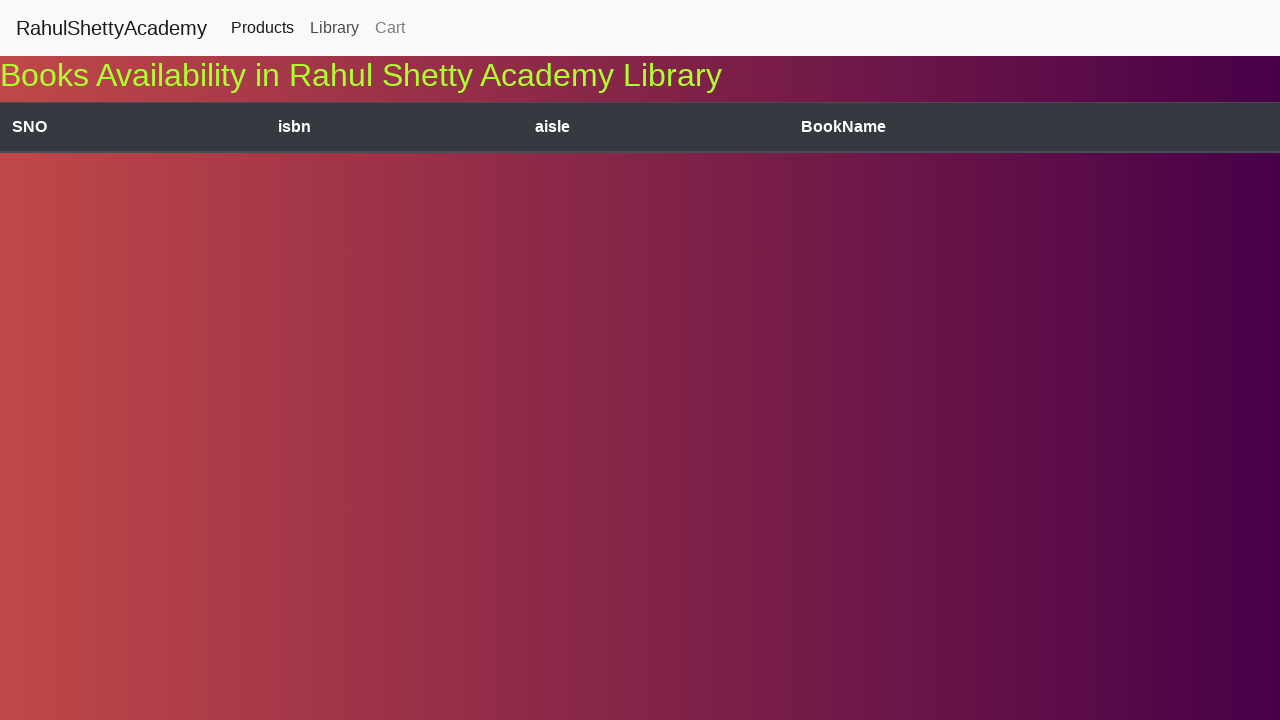

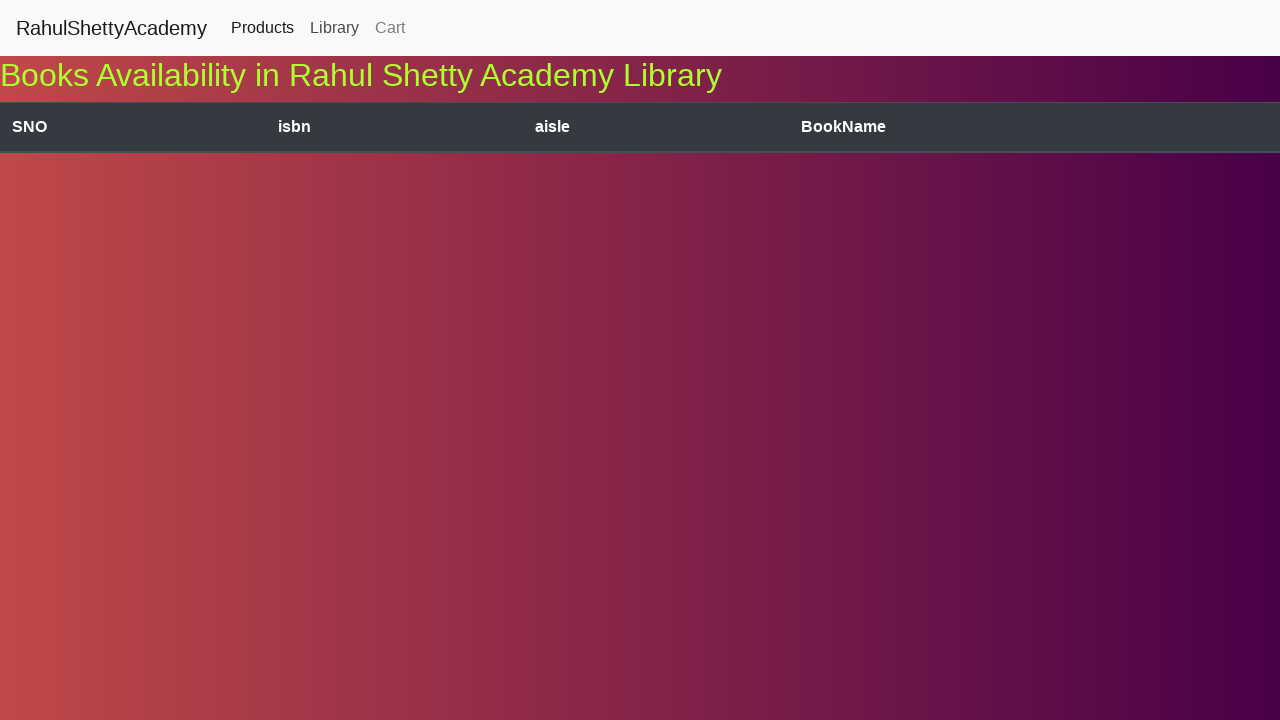